Tests drag and drop functionality on the jQuery UI droppable demo page by switching to an iframe and dragging an element onto a drop target.

Starting URL: https://jqueryui.com/droppable/

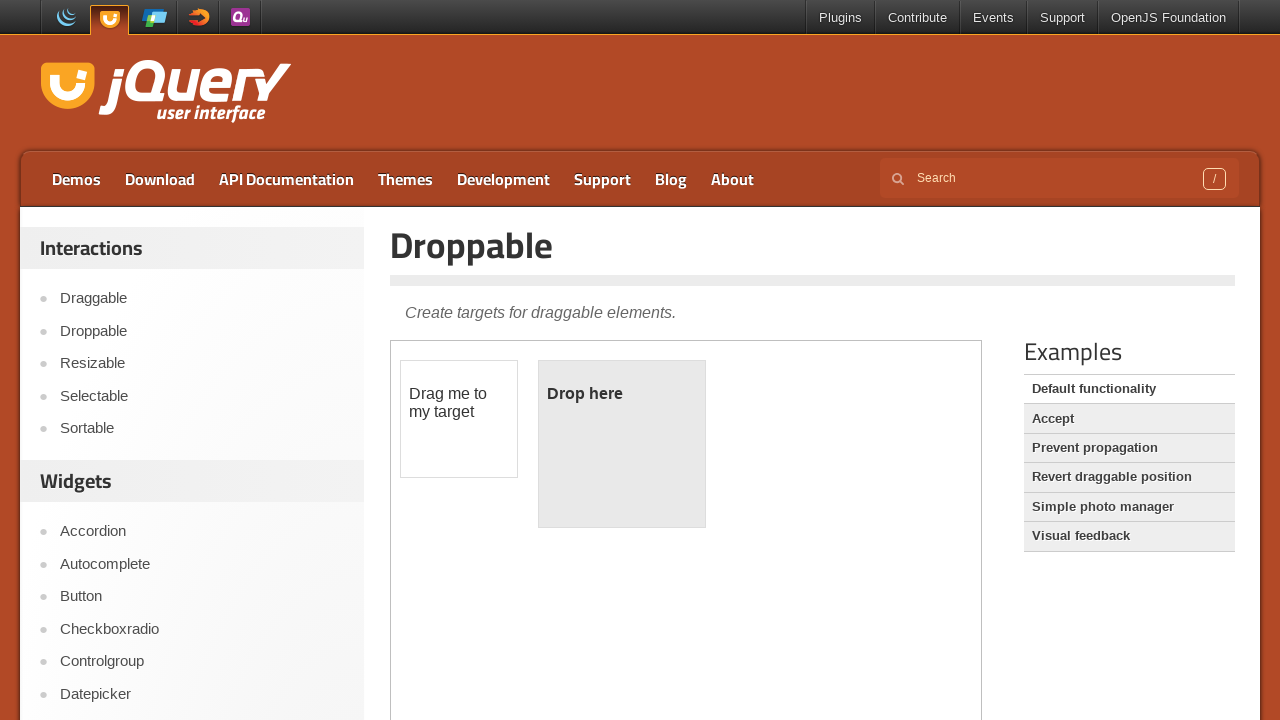

Located the demo iframe containing drag and drop elements
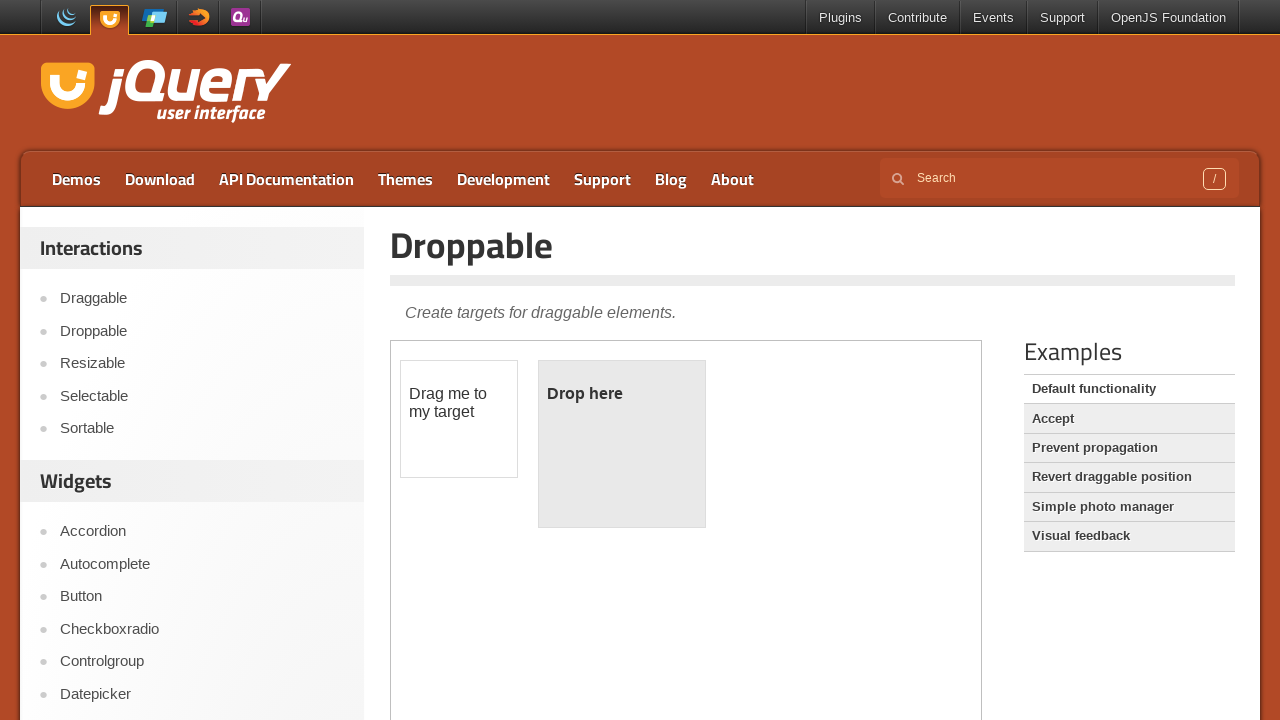

Located the draggable element (#draggable) within the iframe
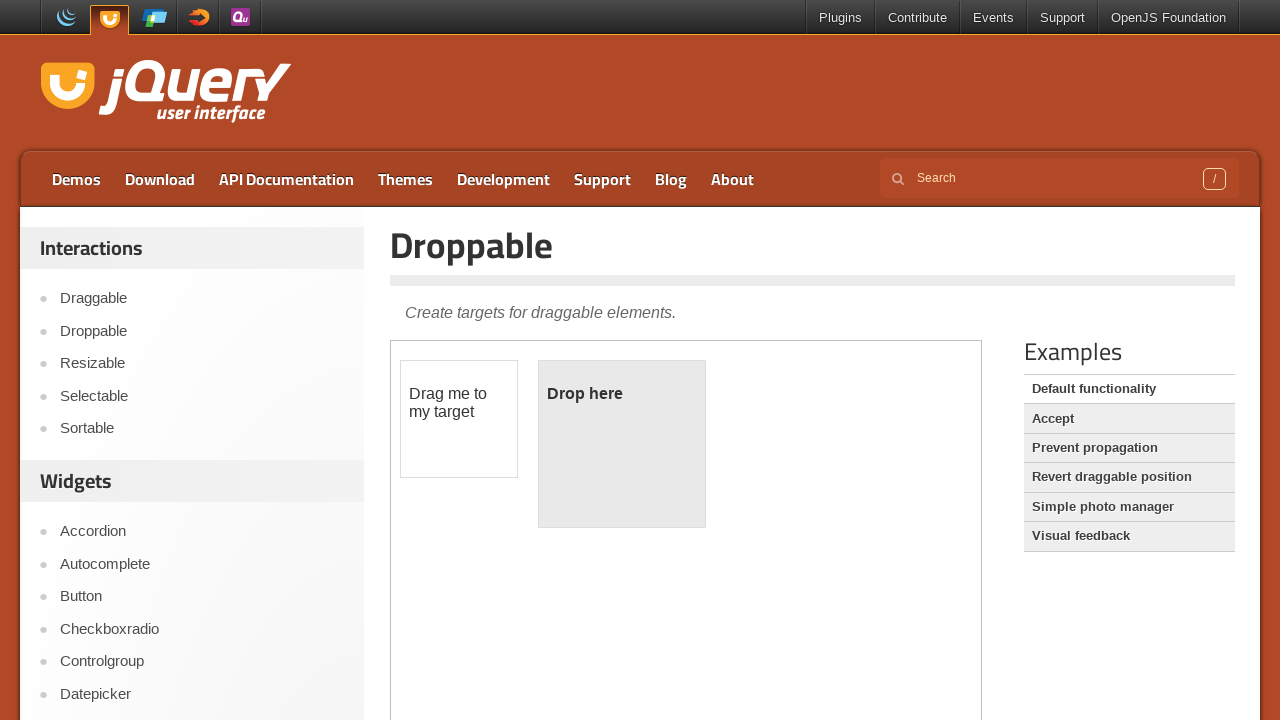

Located the droppable target element (#droppable) within the iframe
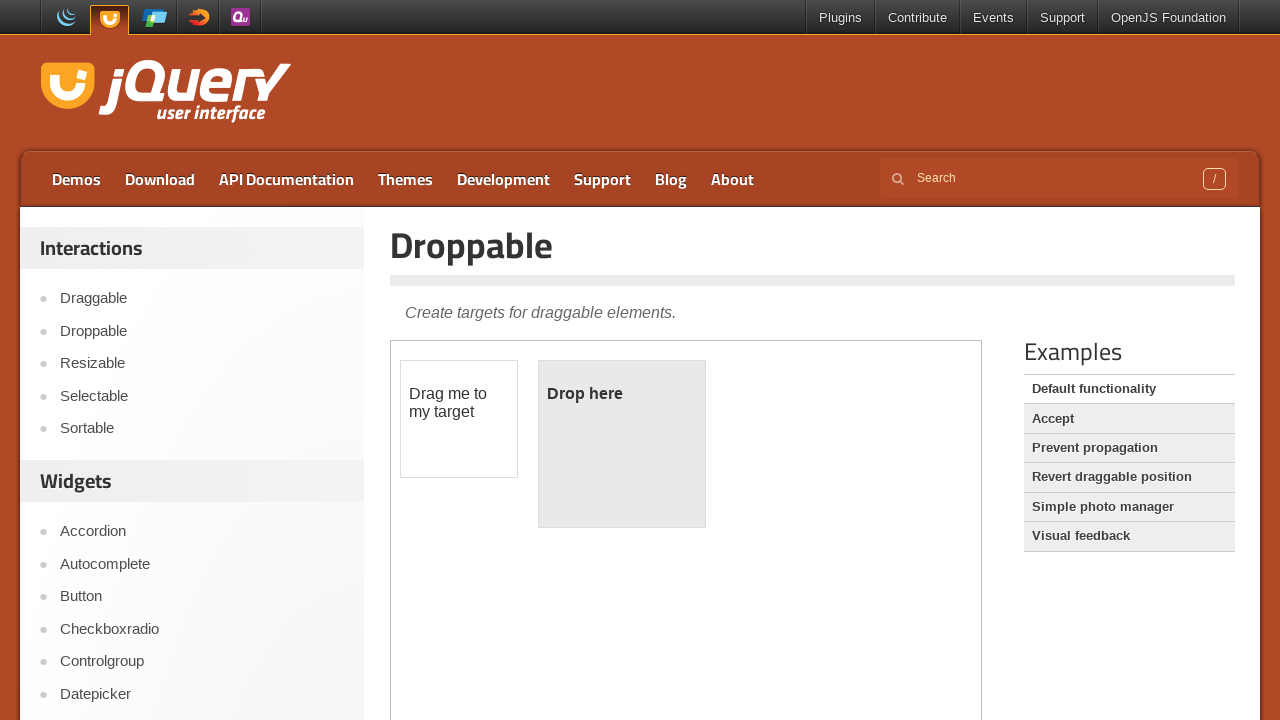

Dragged the draggable element onto the droppable target at (622, 444)
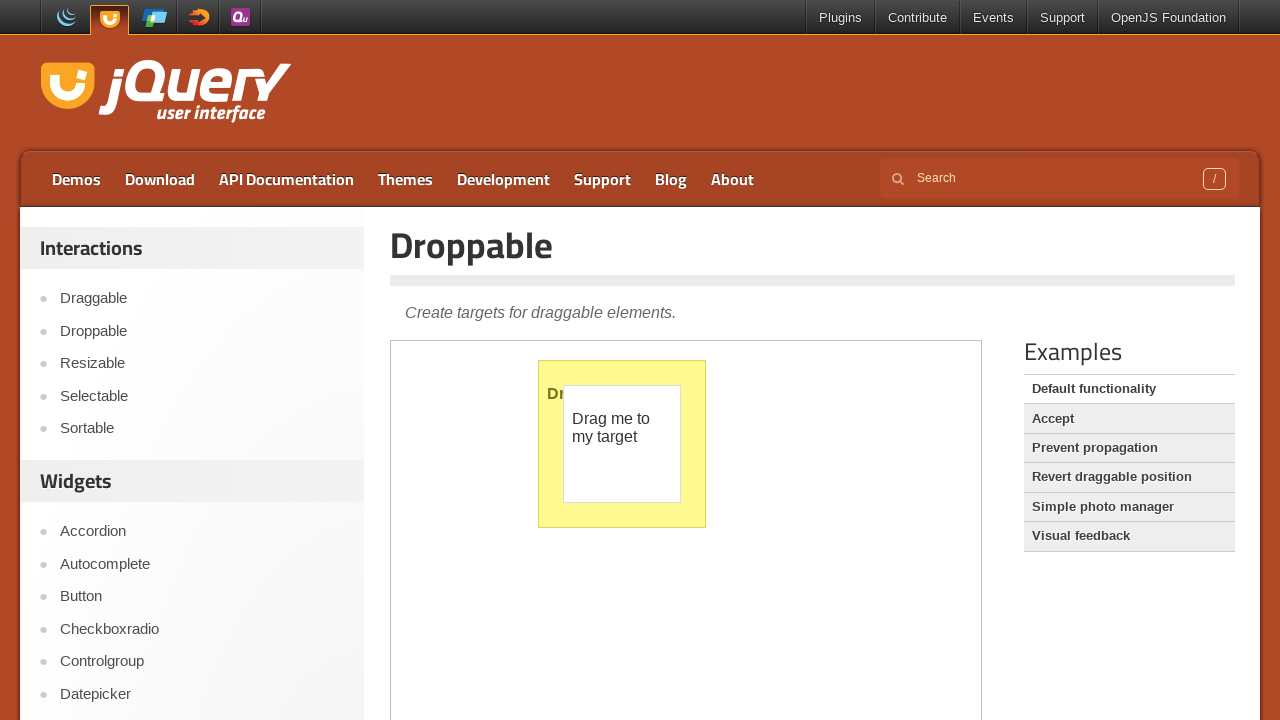

Verified that the drop was successful - droppable element now displays 'Dropped!' text
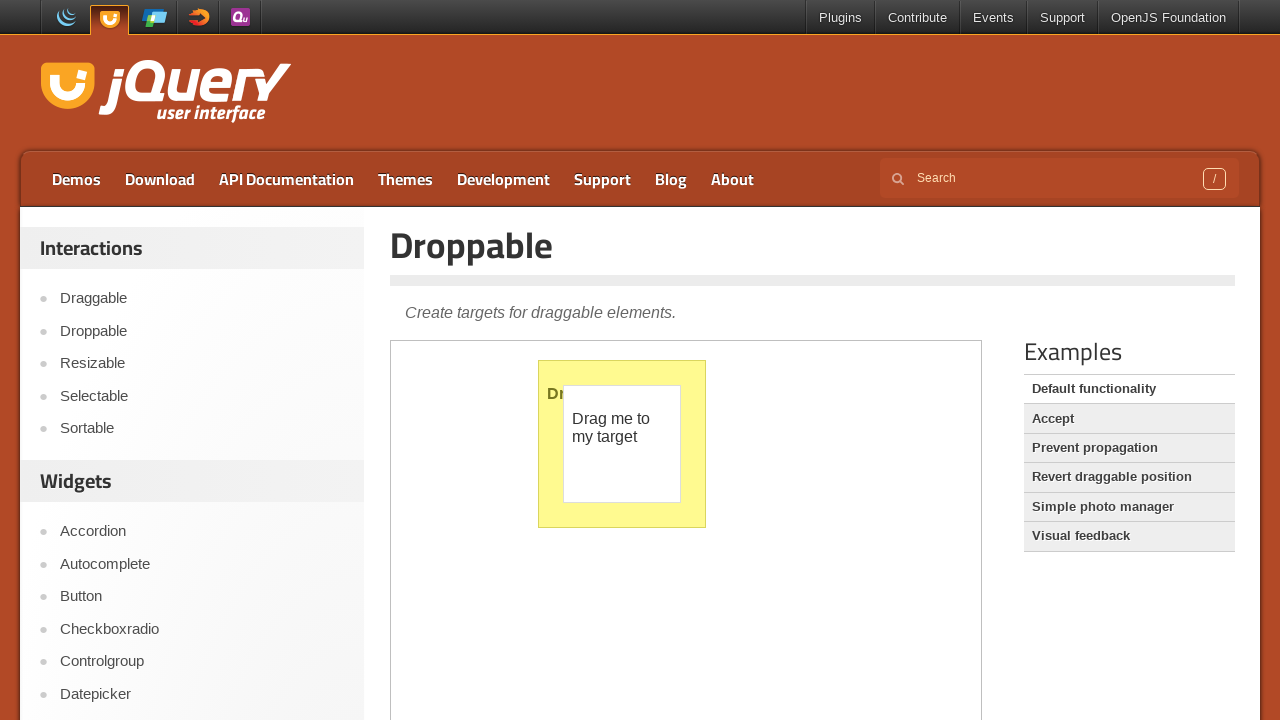

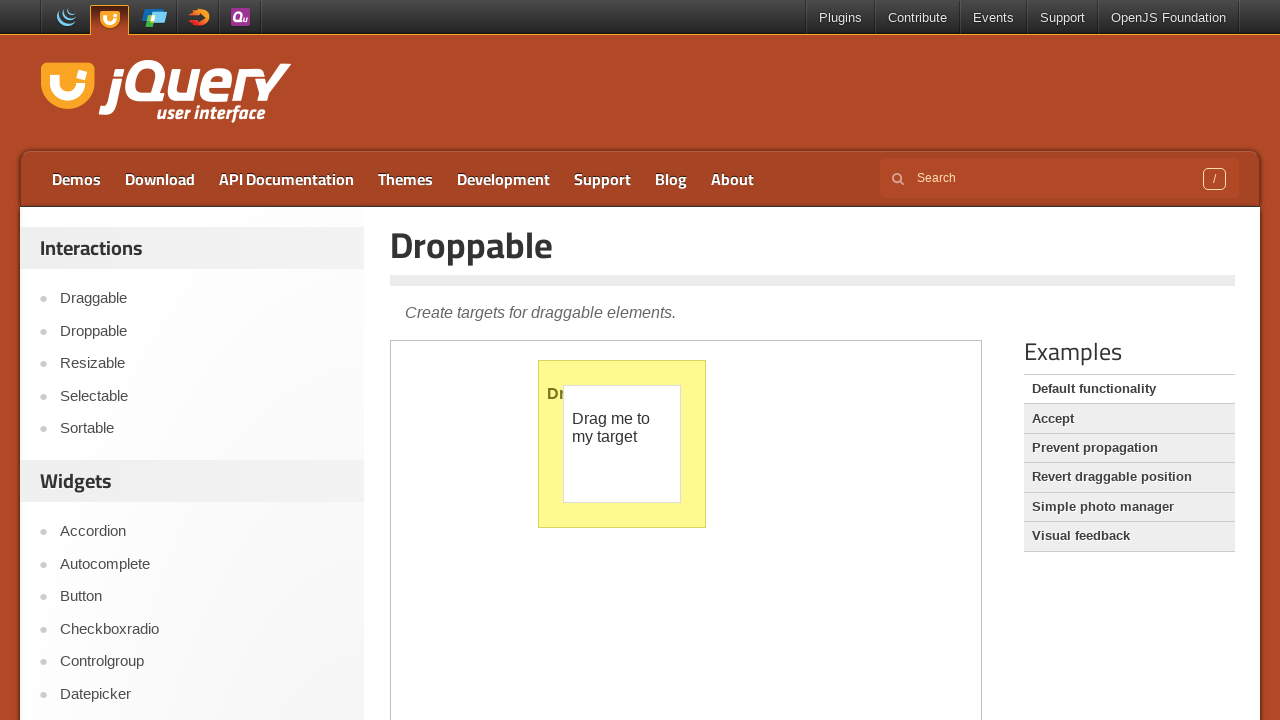